Tests dynamic input field controls by enabling the field, entering text, and then disabling it

Starting URL: http://the-internet.herokuapp.com/dynamic_controls

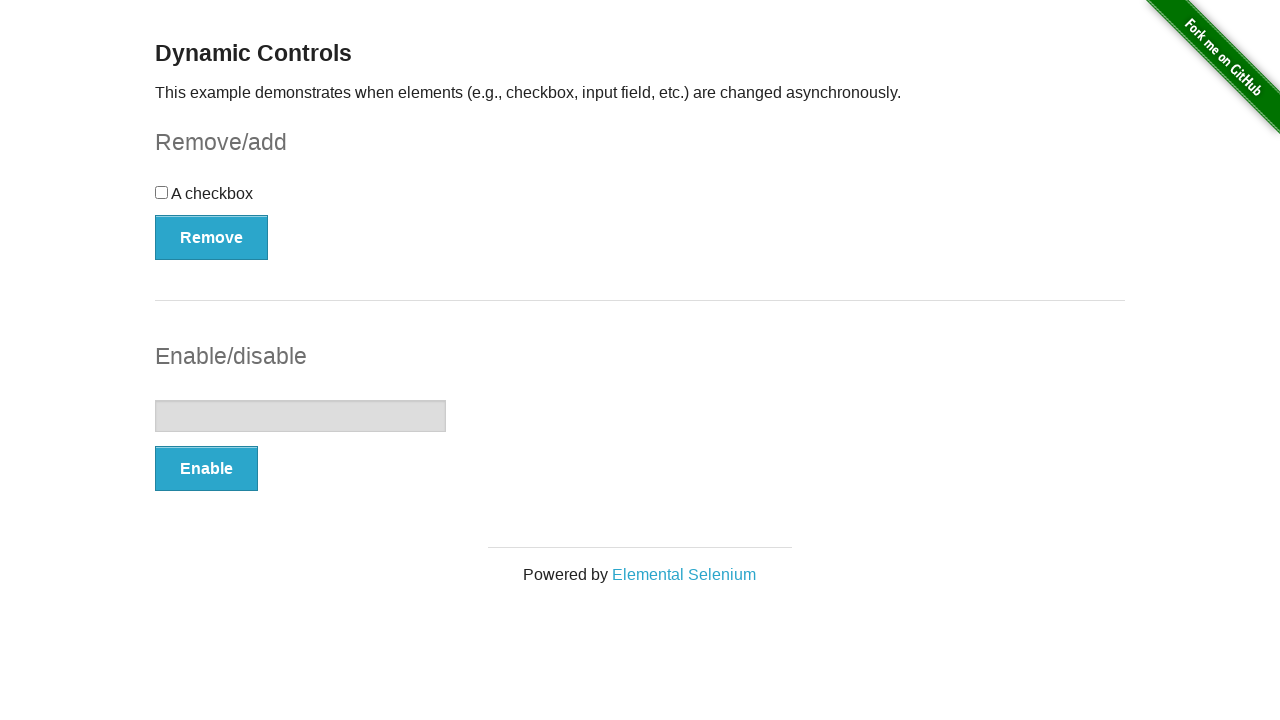

Clicked Enable button to enable the input field at (206, 469) on xpath=//button[contains(text(),"Enable")]
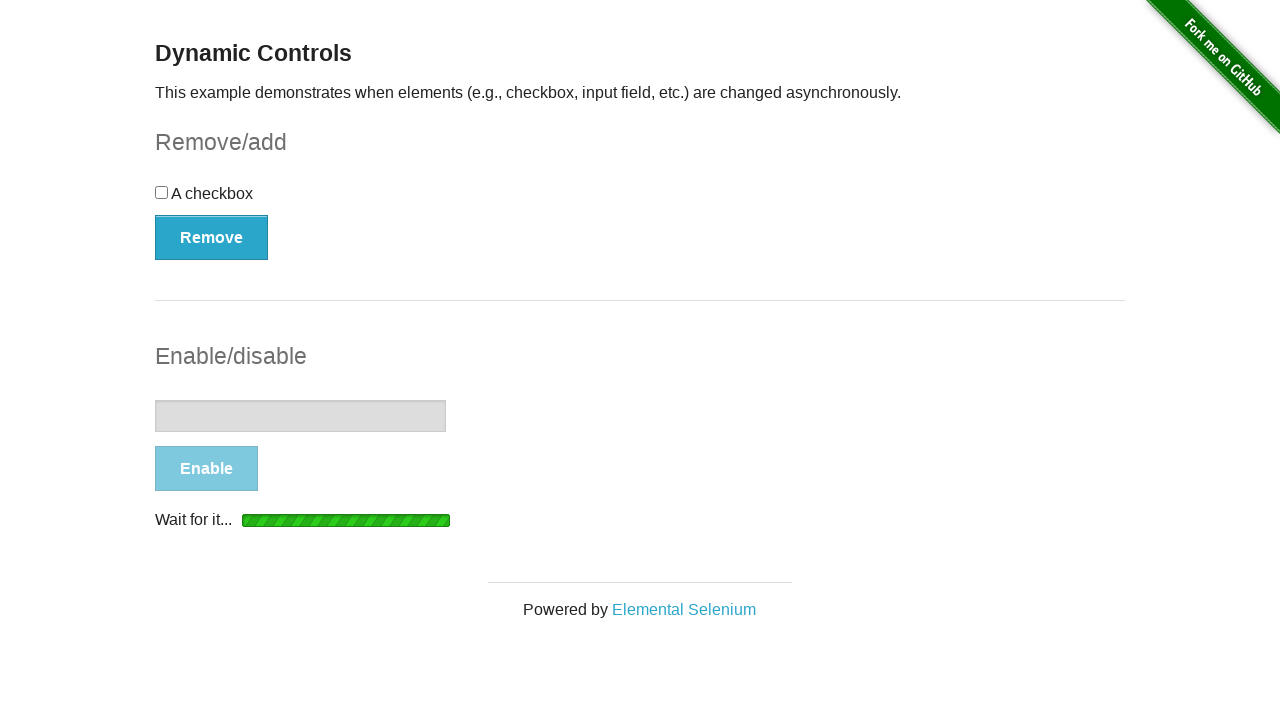

Waited for Disable button to appear, confirming field is enabled
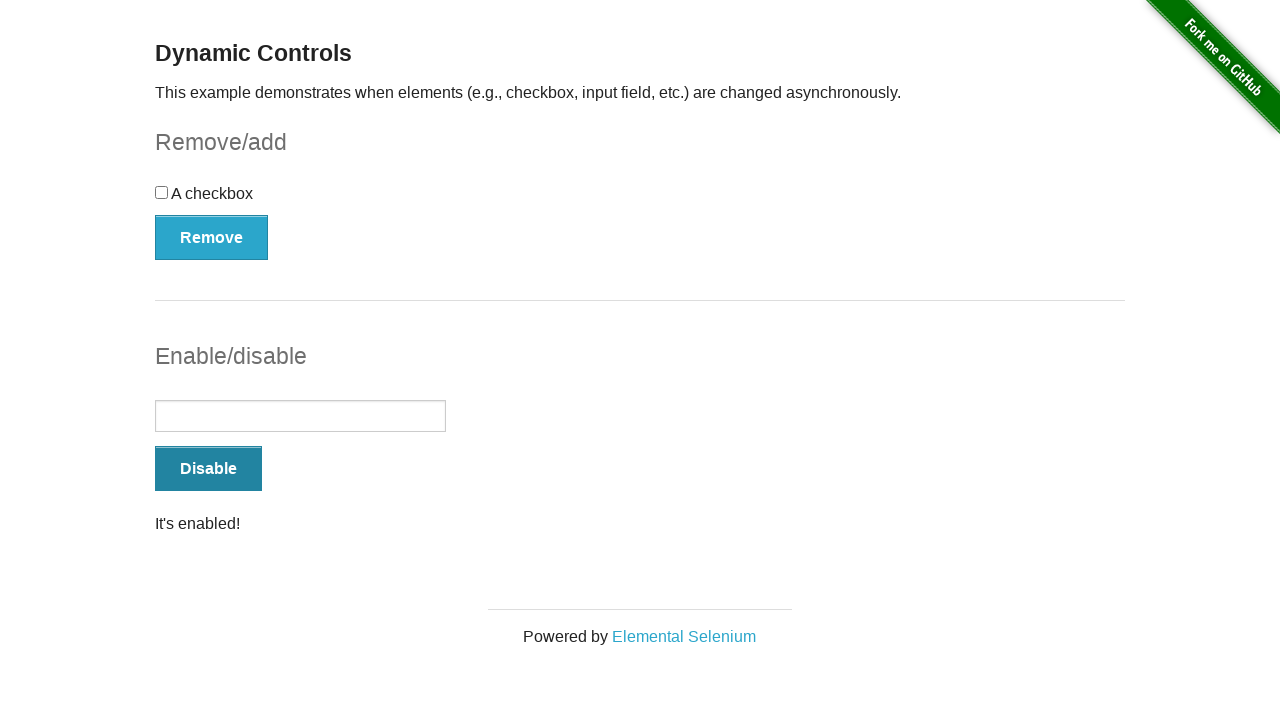

Cleared the input field on //form[@id="input-example"]//input[@type="text"]
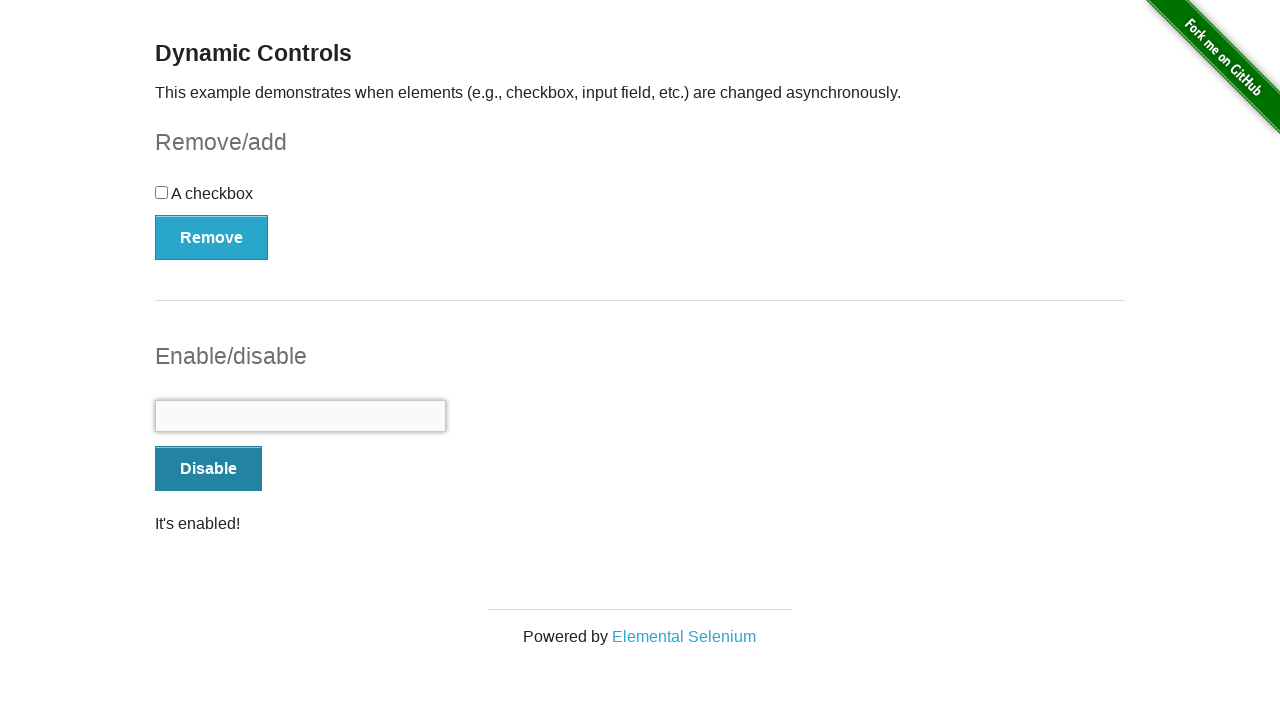

Filled input field with text 'Platzi' on //form[@id="input-example"]//input[@type="text"]
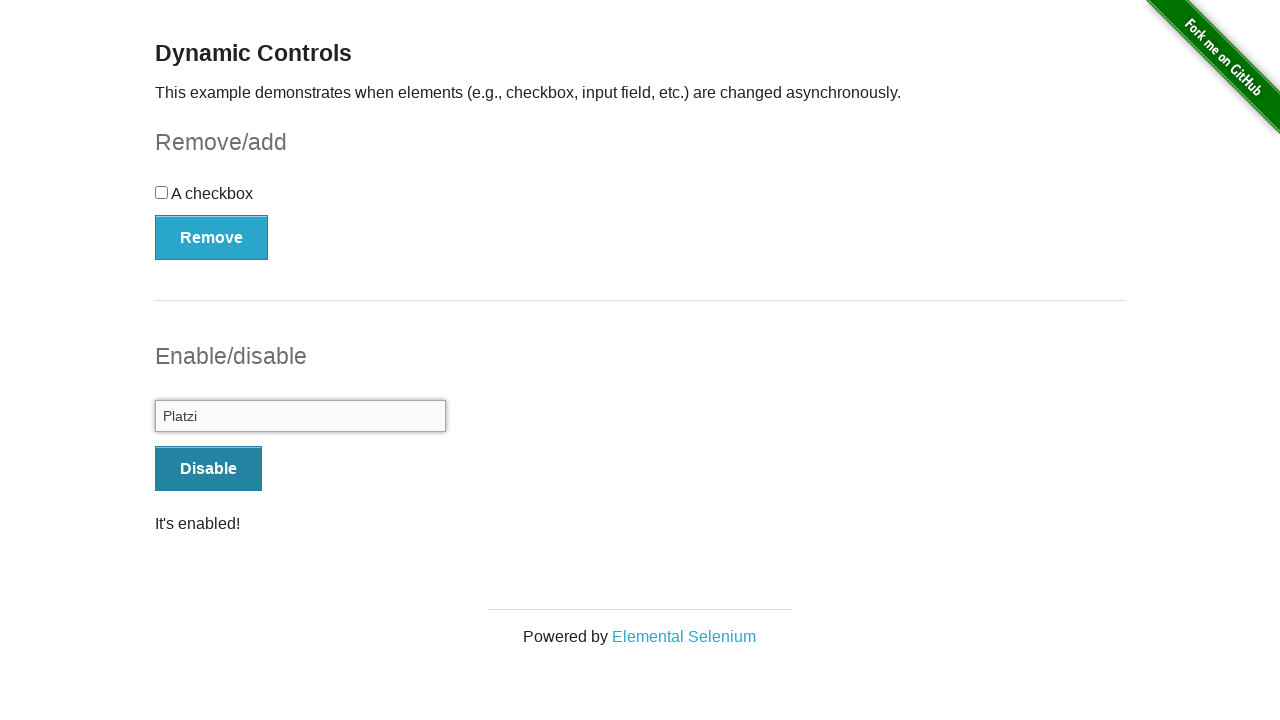

Clicked Disable button to disable the input field at (208, 469) on xpath=//button[contains(text(),"Disable")]
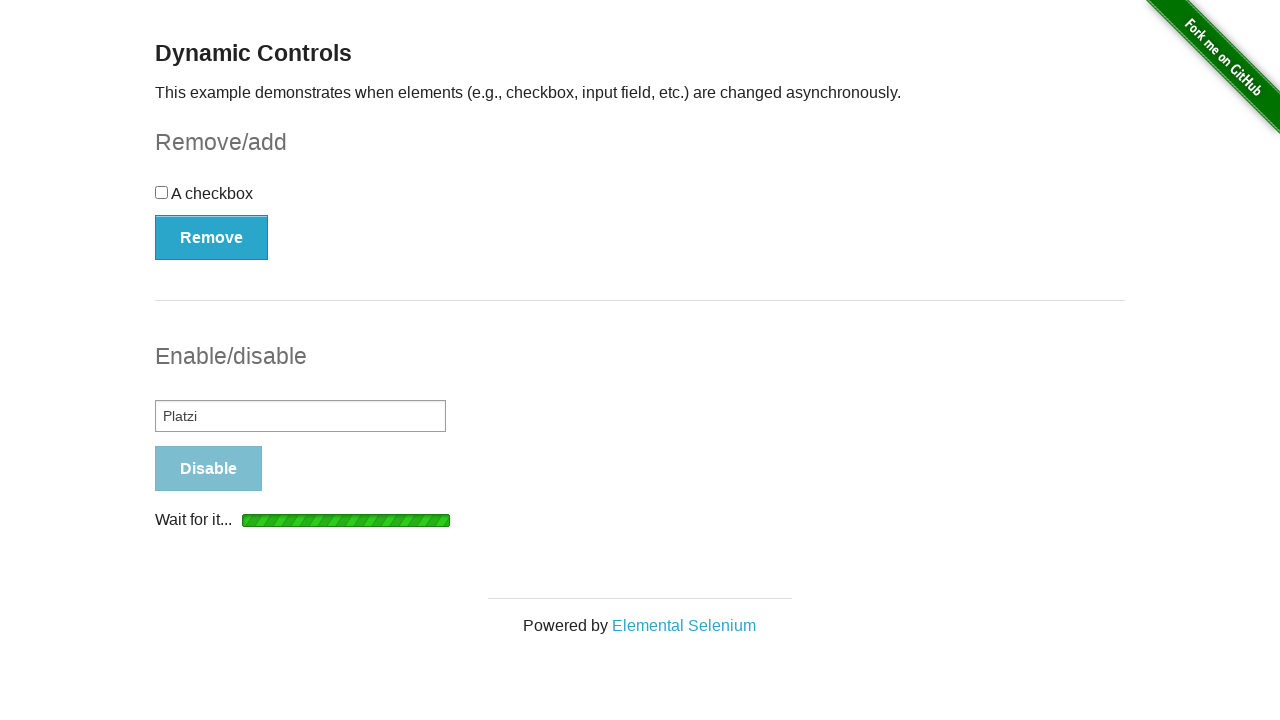

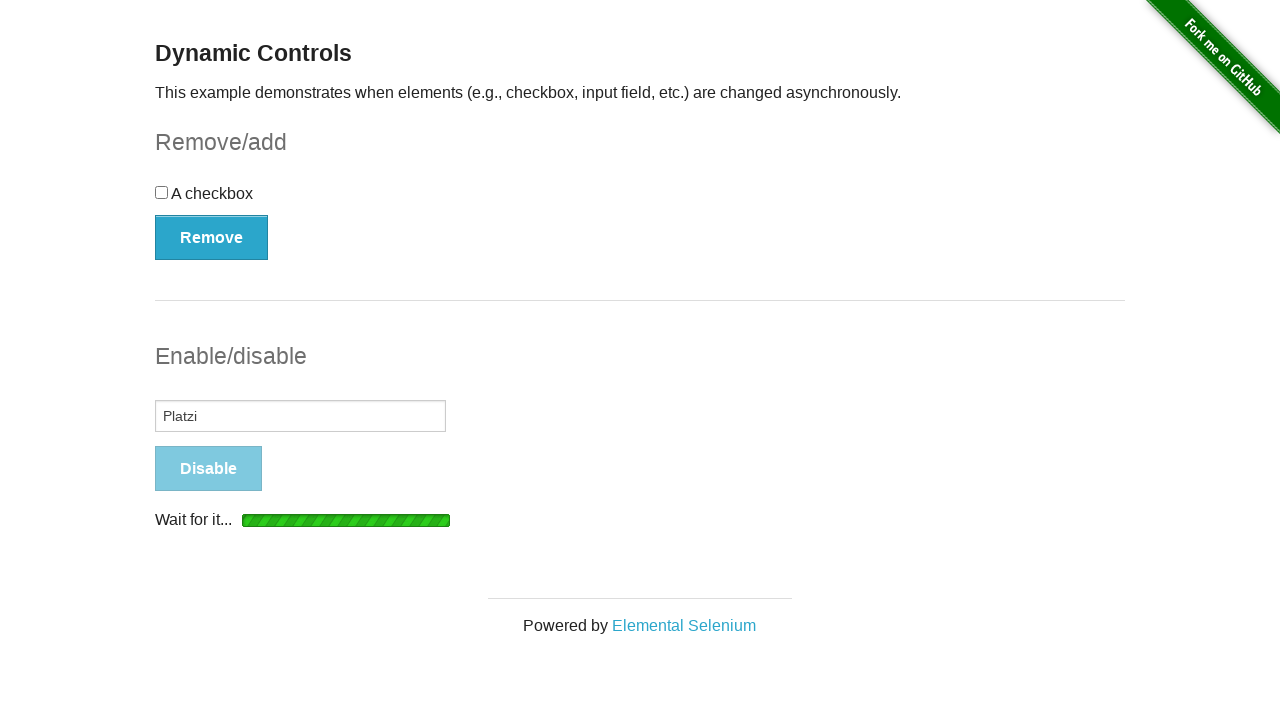